Verifies that a 'Remover' (Remove) button is displayed for each person in the list

Starting URL: https://tc-1-final-parte1.vercel.app/tabelaCadastro.html

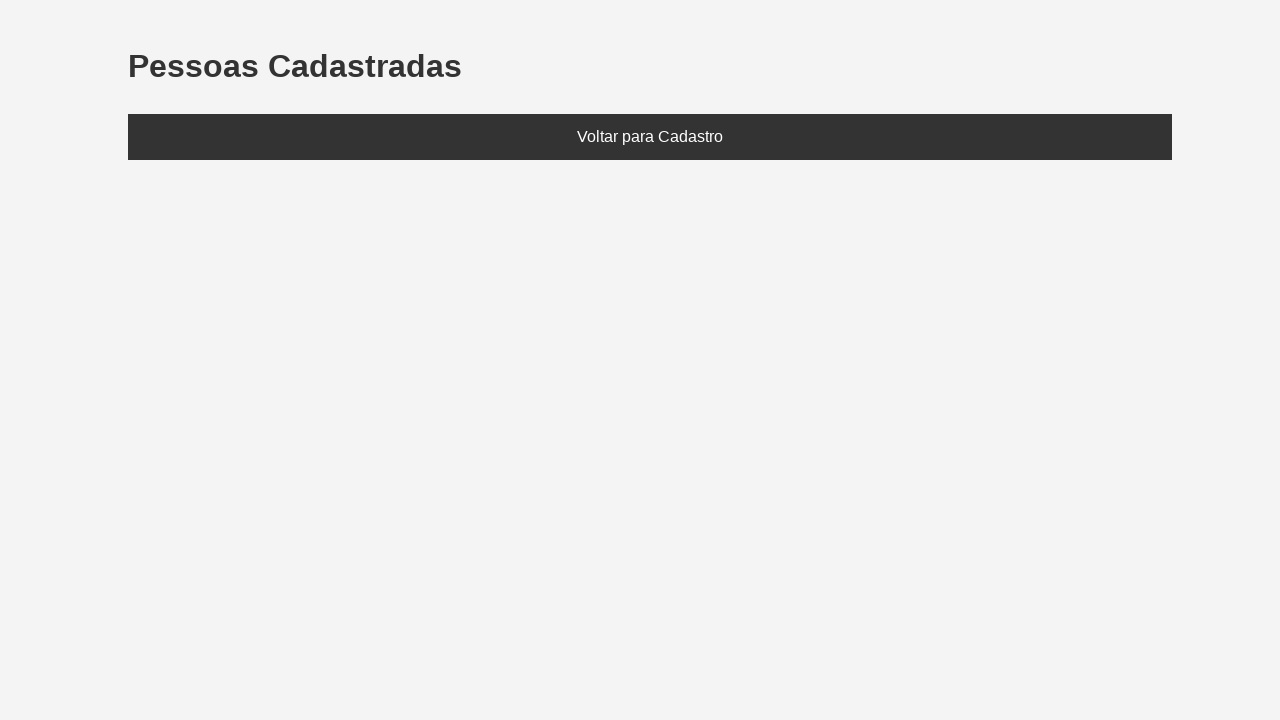

Set localStorage with two people: João (25) and Maria (30)
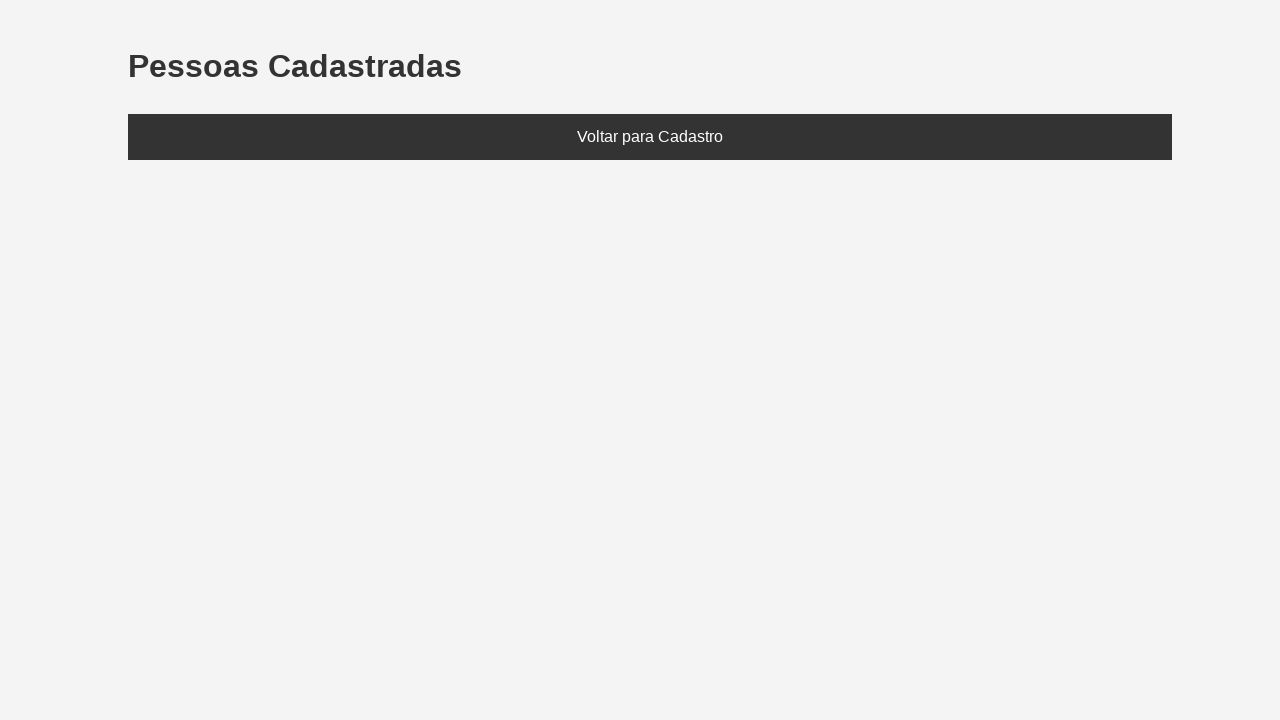

Reloaded page to load people from localStorage
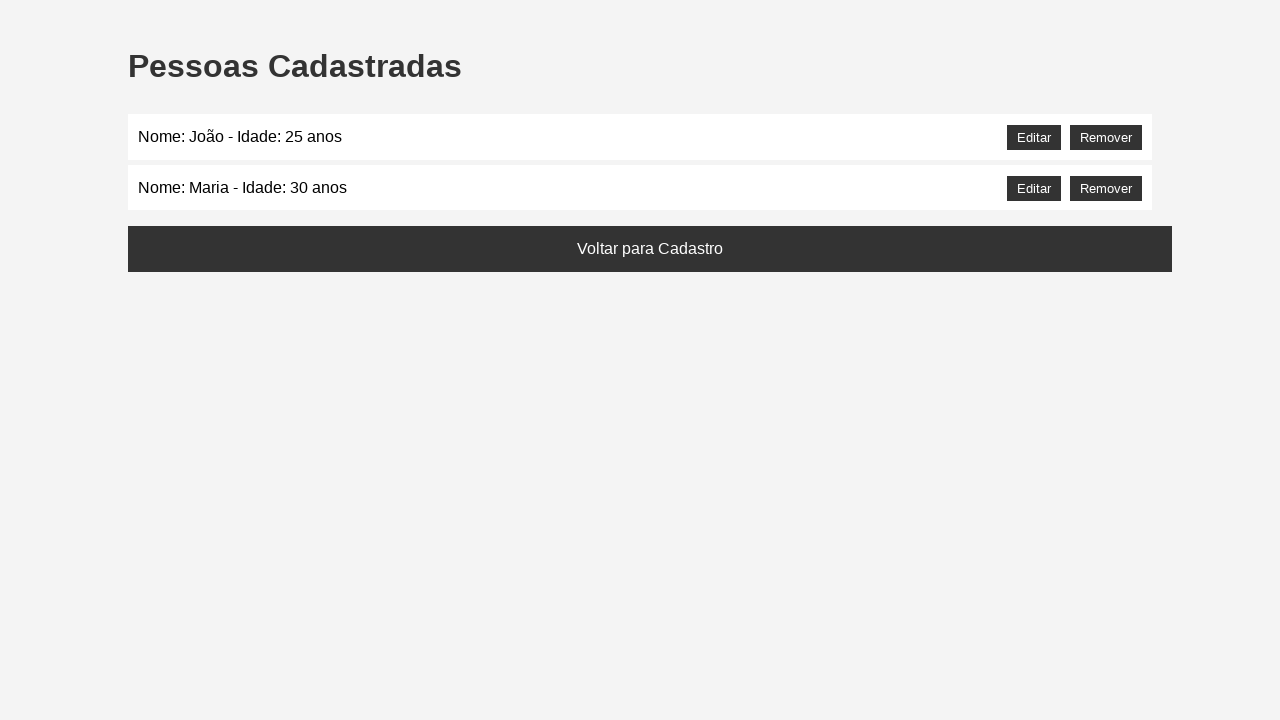

Located all 'Remover' buttons in the page
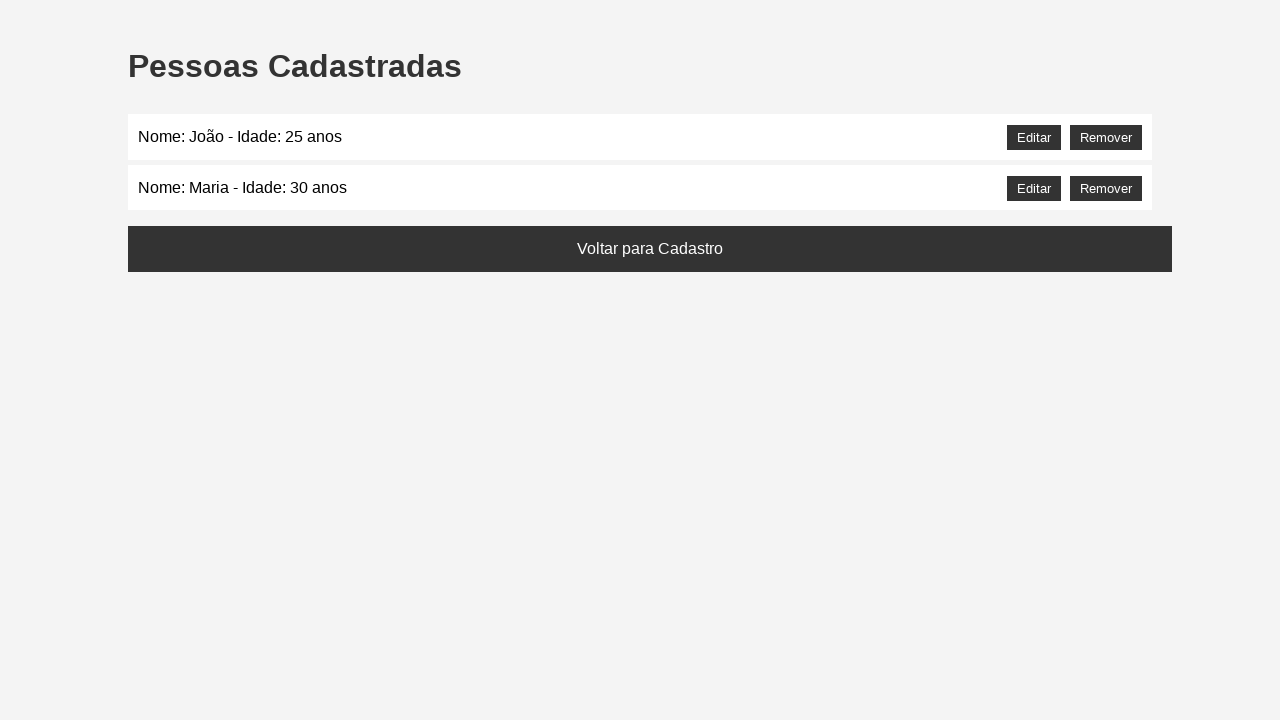

Verified that exactly 2 'Remover' buttons are displayed (one for each person)
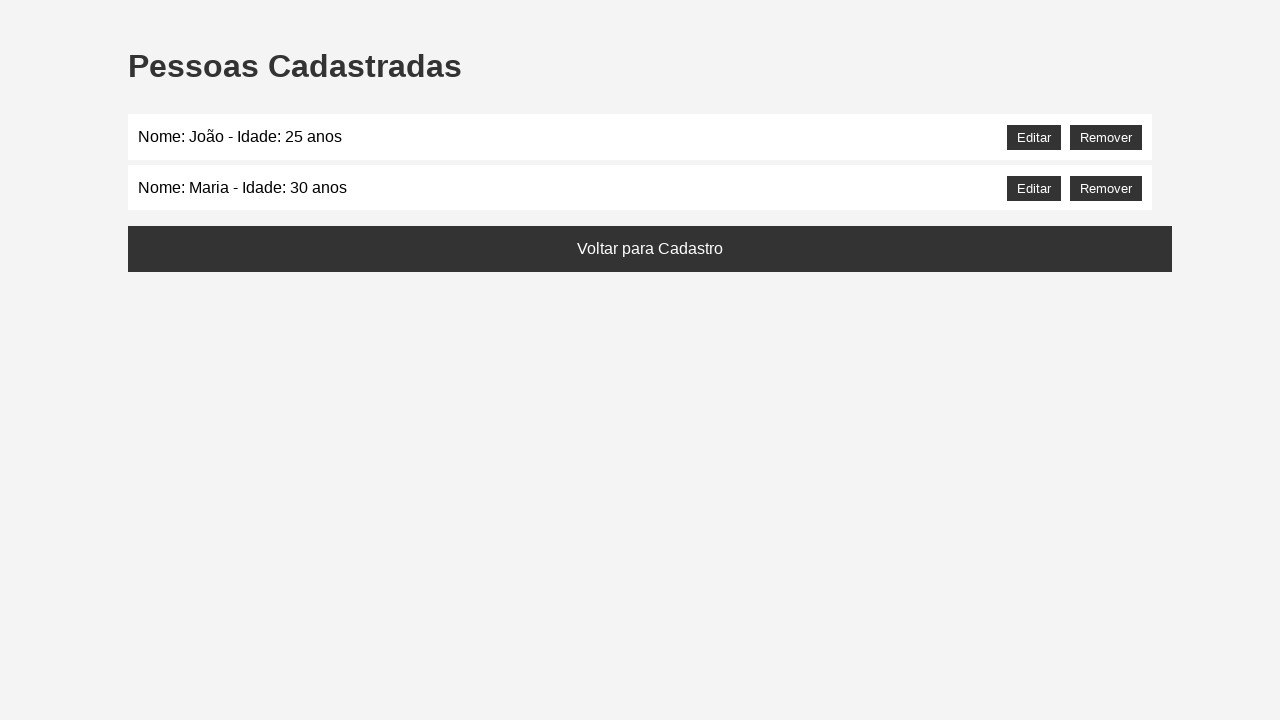

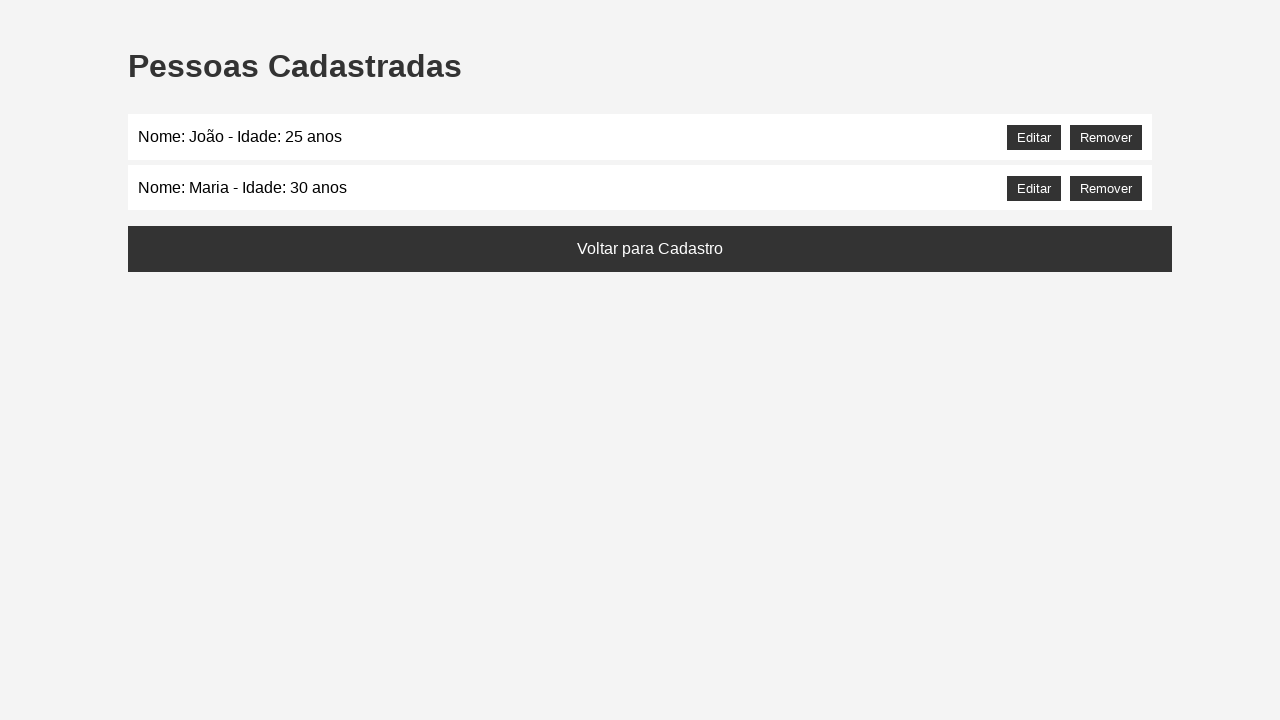